Navigates to an online training website and verifies the page loads successfully

Starting URL: https://onlinetraining.krnetworkcloud.org/

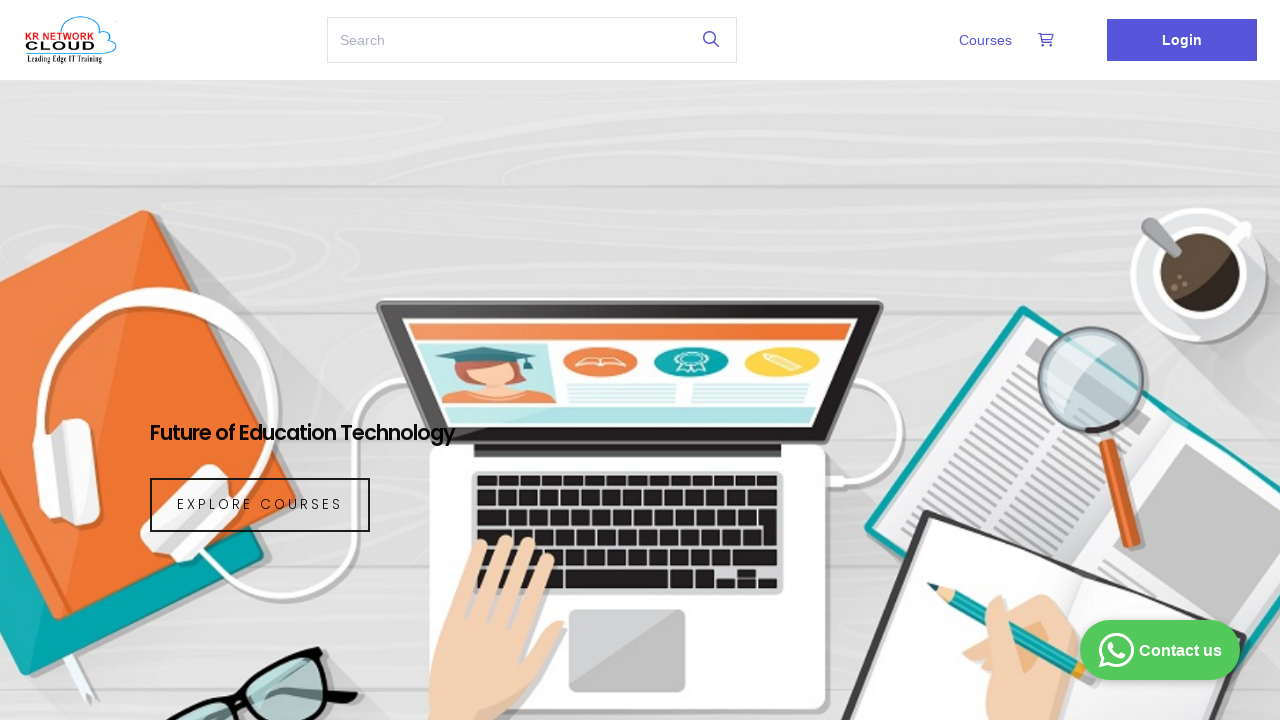

Waited for page DOM content to be loaded
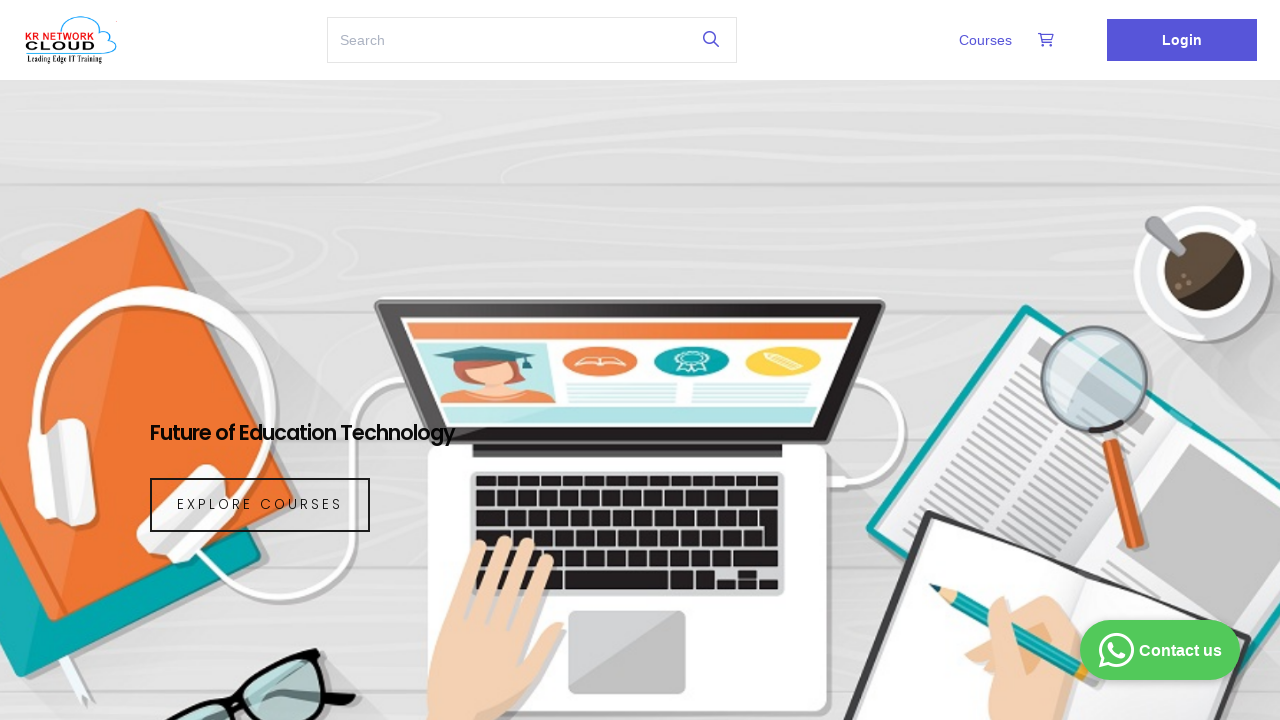

Verified page title is not empty
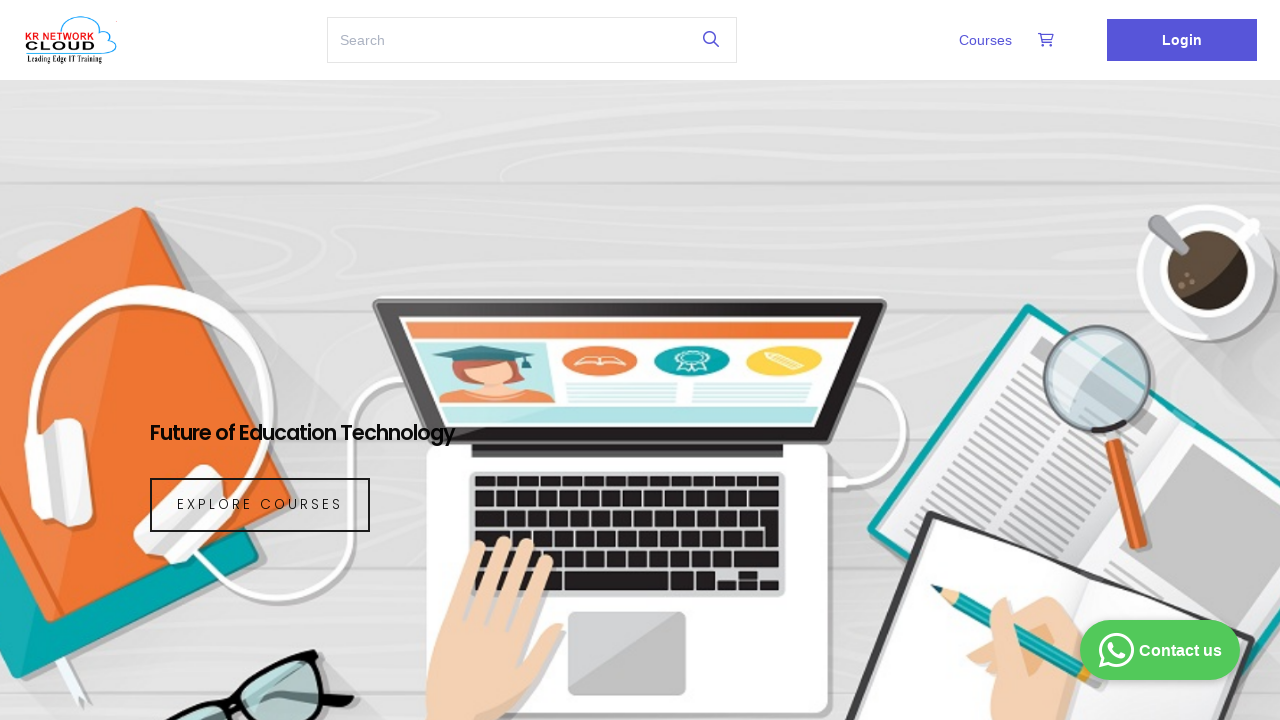

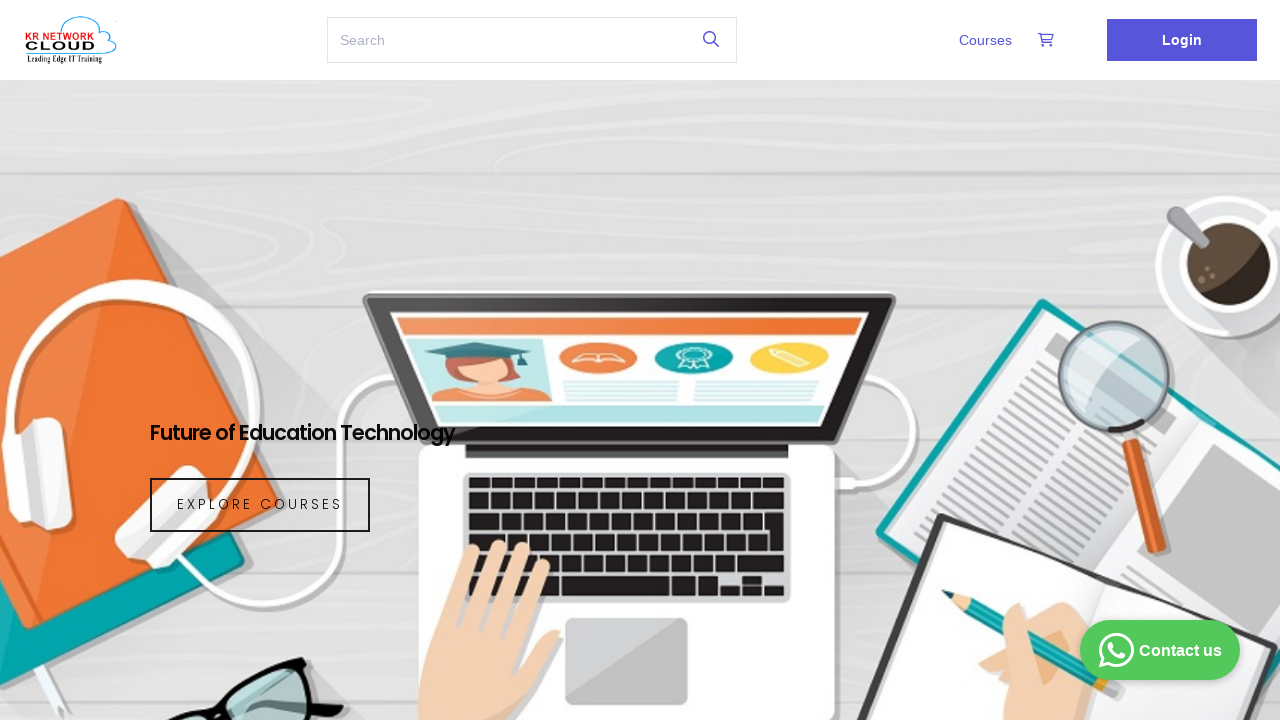